Tests clicking the JS exception button to verify log events can be captured by multiple consumers

Starting URL: https://www.selenium.dev/selenium/web/bidi/logEntryAdded.html

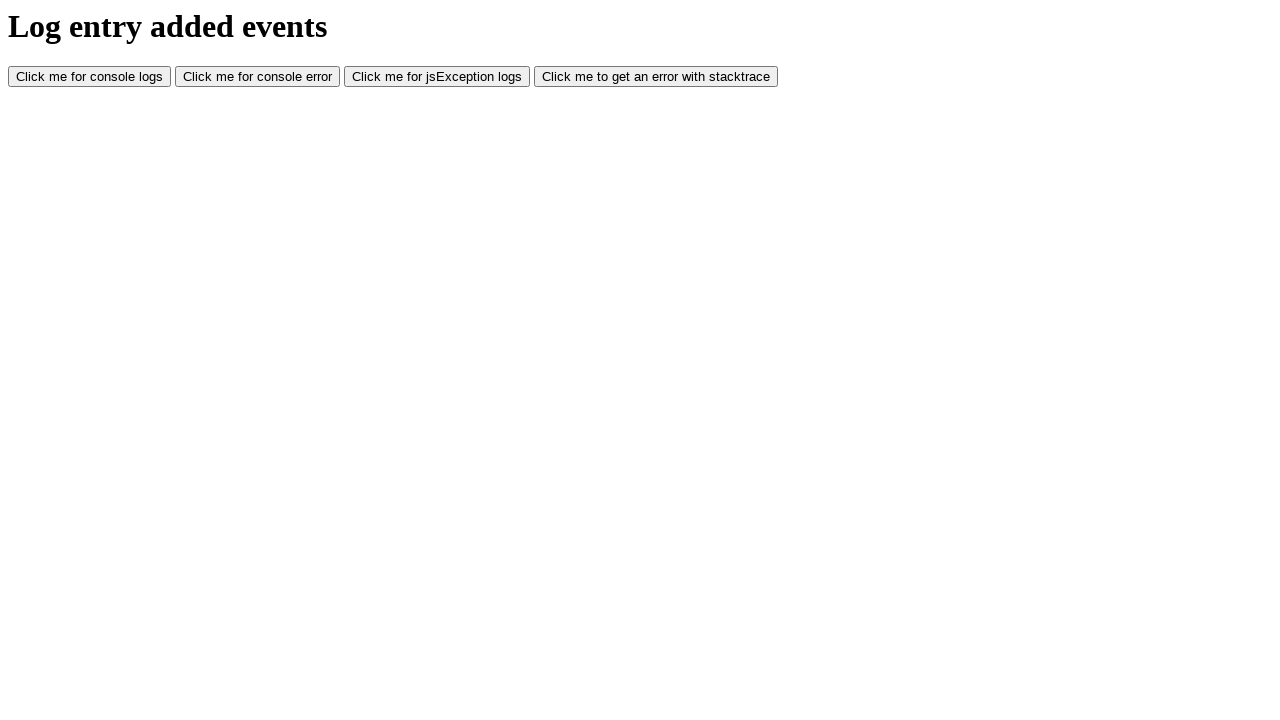

Clicked JS exception button to trigger JavaScript error for log capture at (437, 77) on #jsException
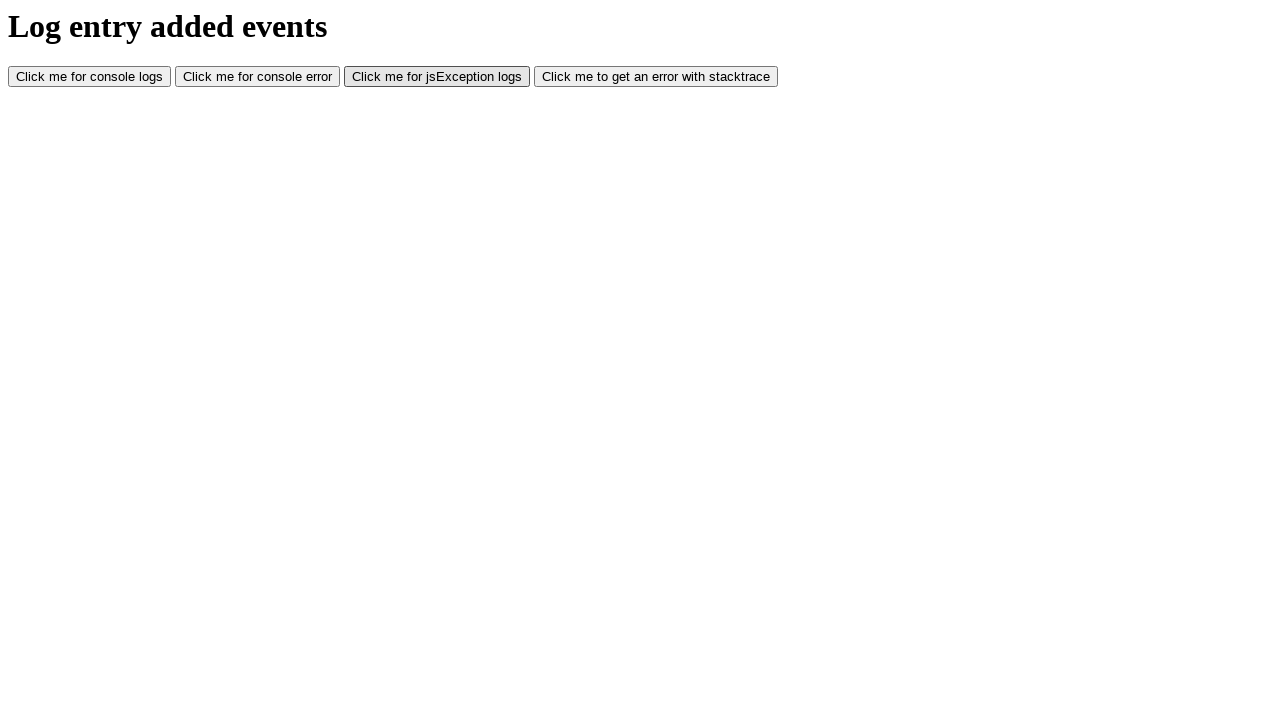

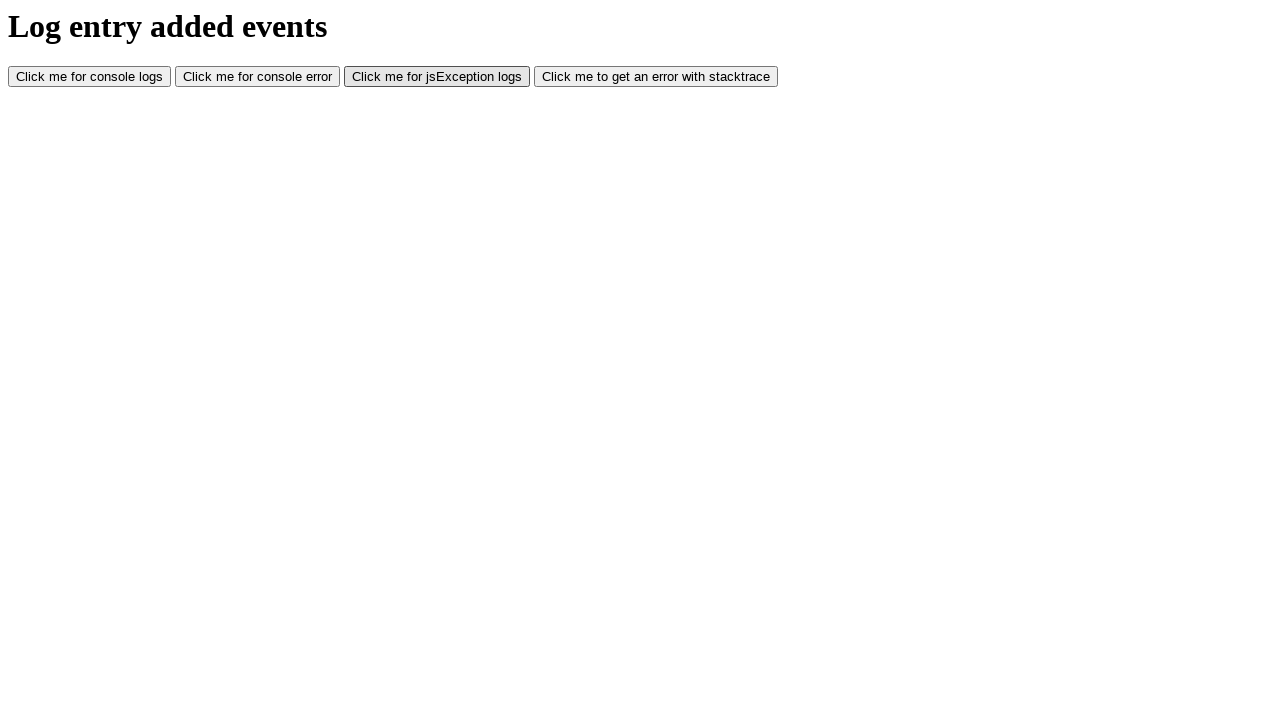